Tests page scrolling functionality by scrolling down 400 pixels, scrolling back up 400 pixels, scrolling to the bottom of the page, and then scrolling back to the top.

Starting URL: https://www.softwaretestingmaterial.com/

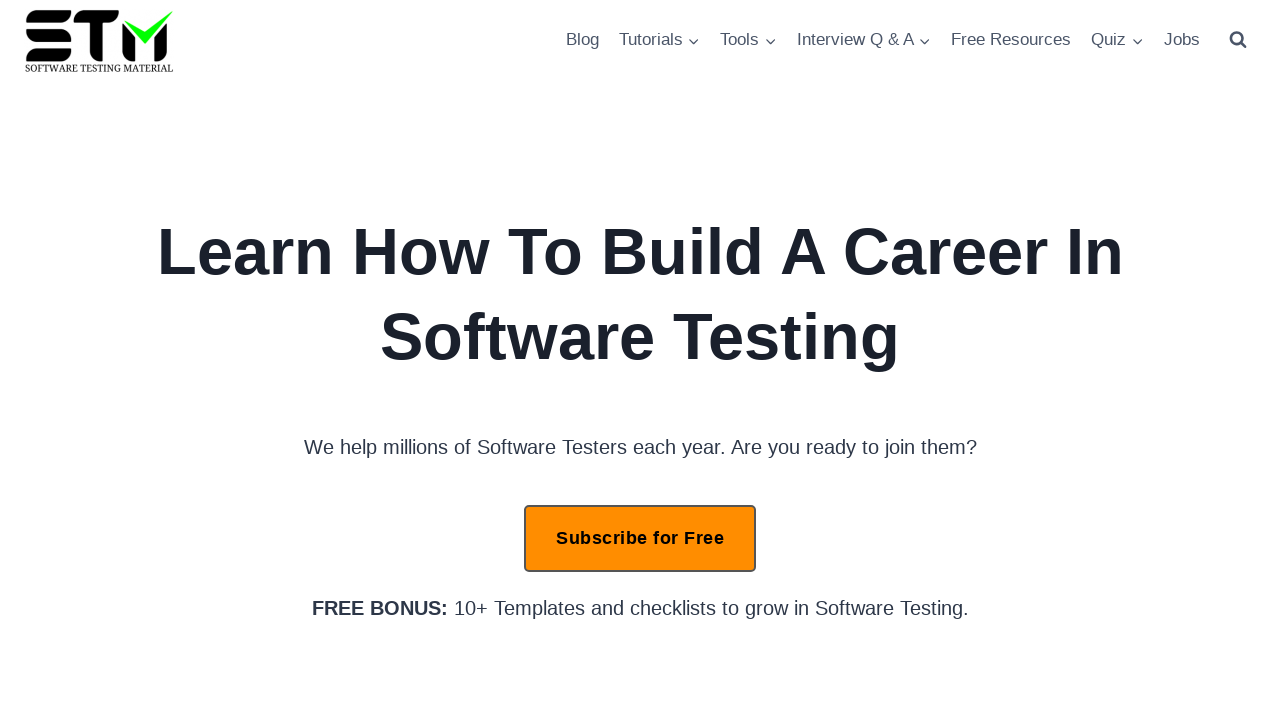

Scrolled down by 400 pixels
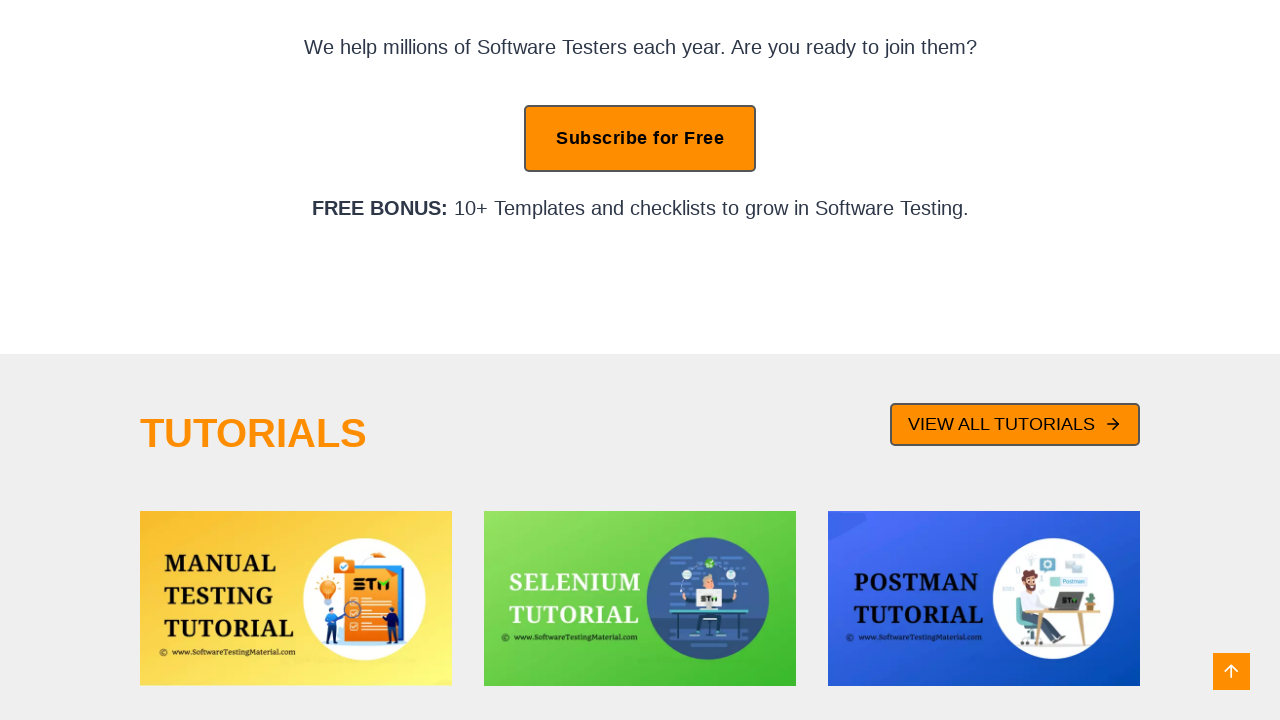

Scrolled up by 400 pixels to original position
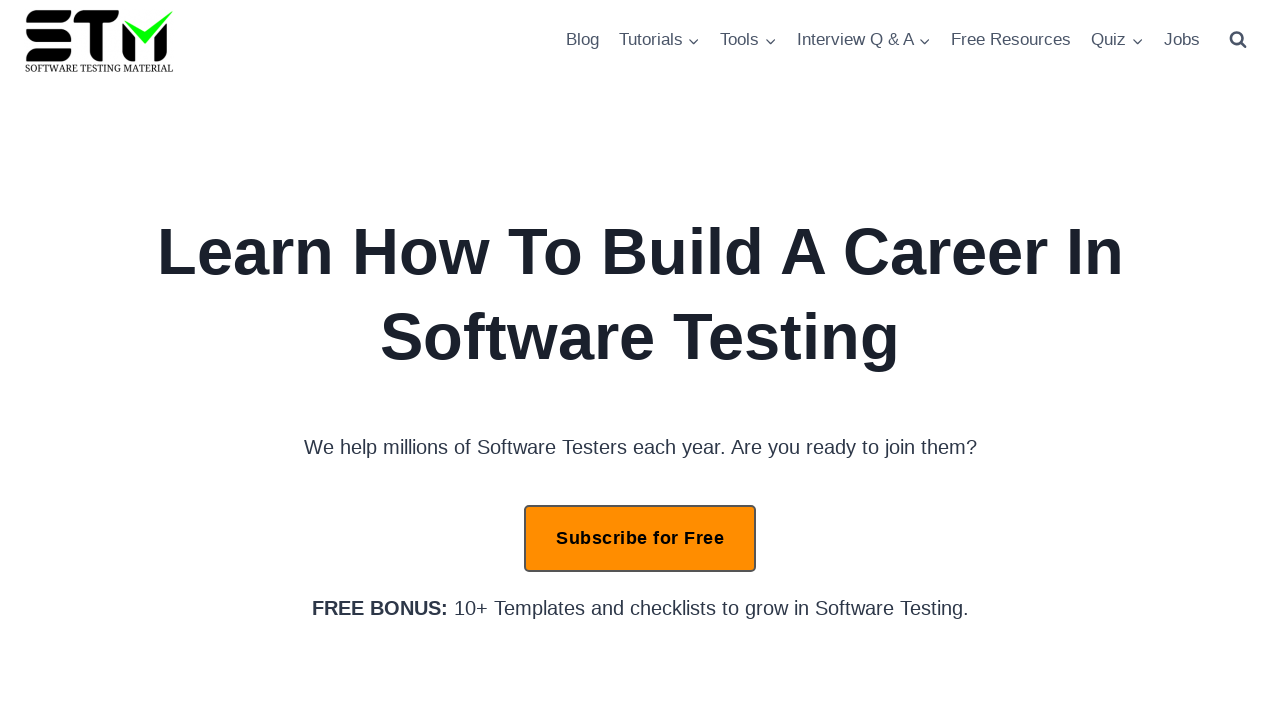

Scrolled to the bottom of the page
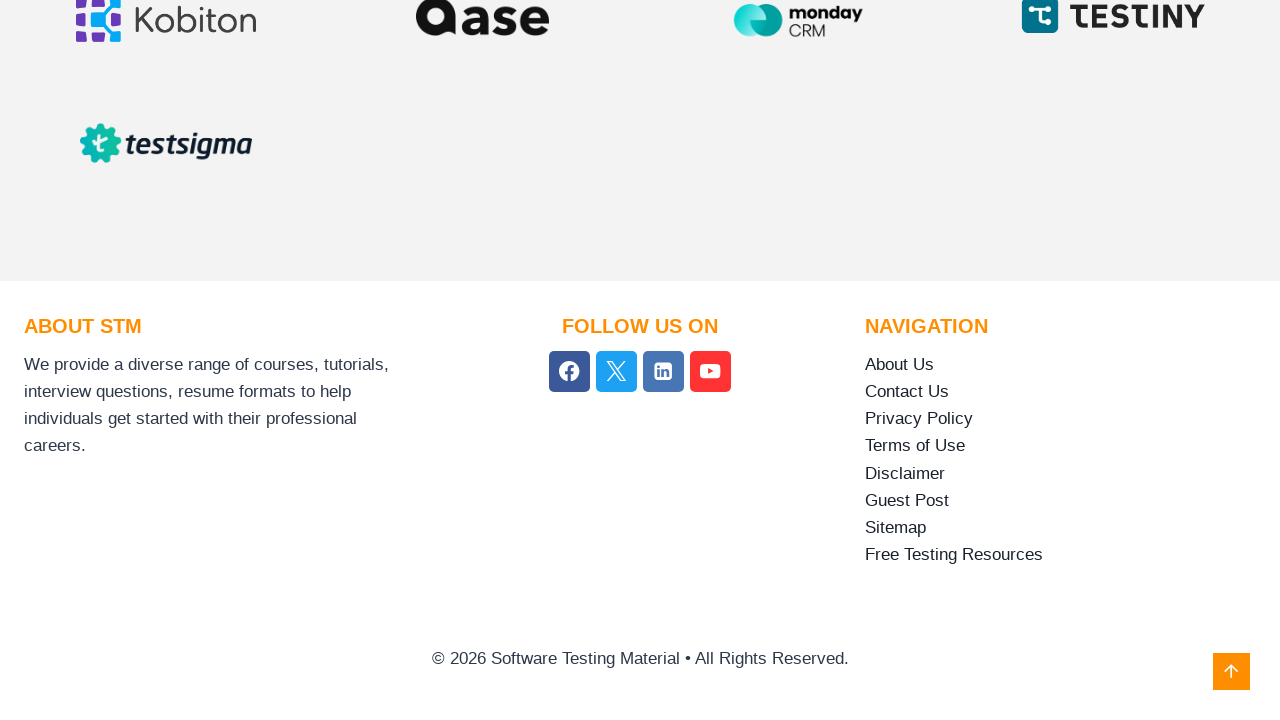

Scrolled back to the top of the page
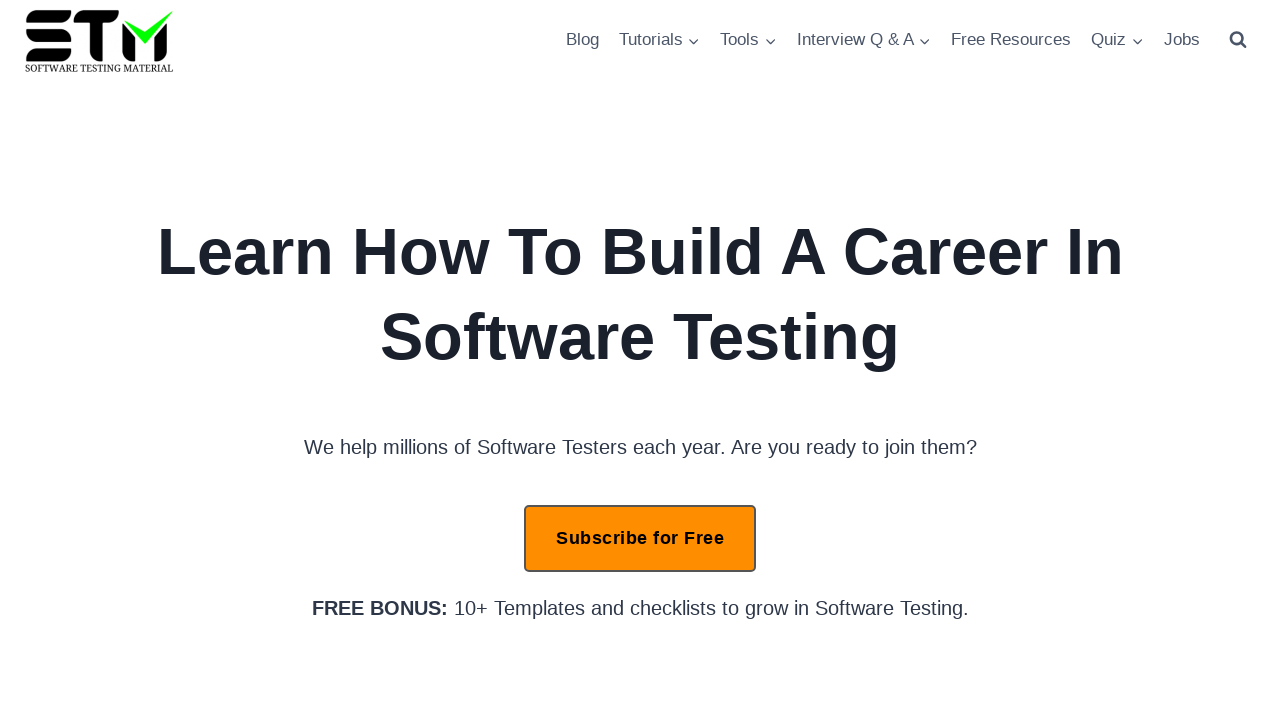

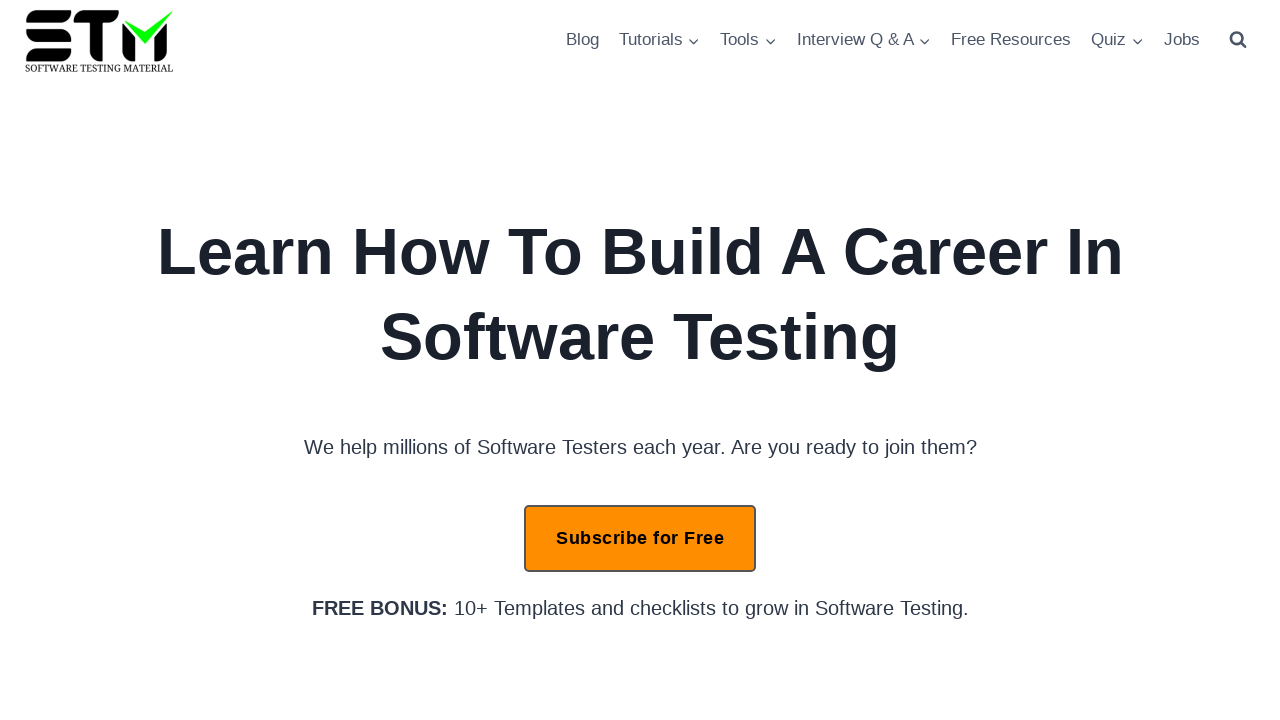